Tests free shipping calculator functionality by selecting different cities and checking if orders above 150 qualify for free shipping

Starting URL: https://www.anipet.co.il/

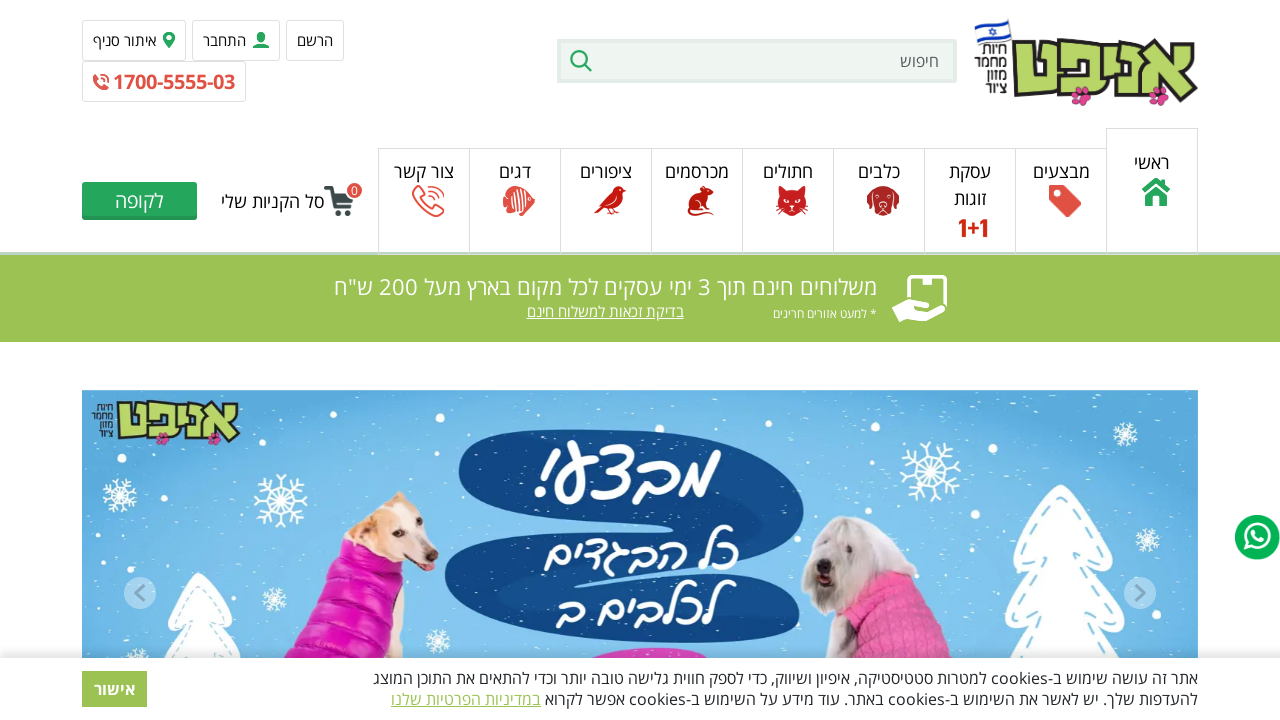

Clicked on free shipping button to open calculator at (605, 311) on text=משלוח חינם
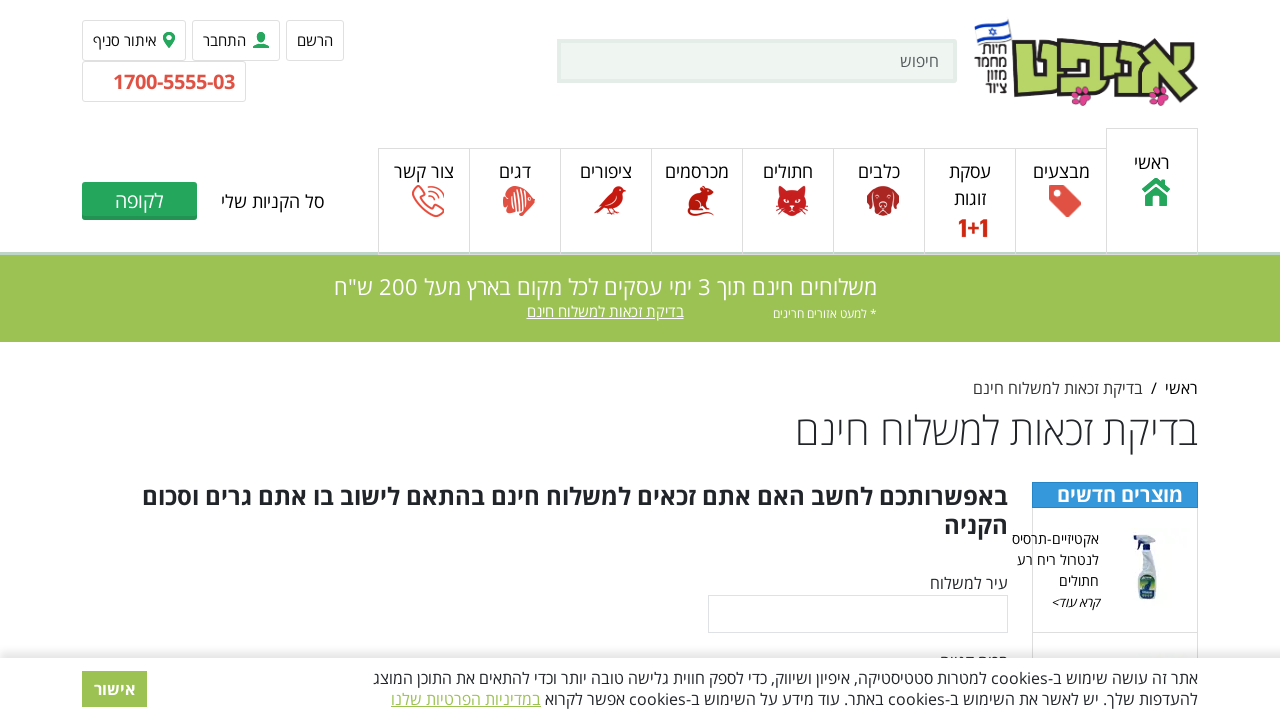

Shipping calculator loaded with city dropdown visible
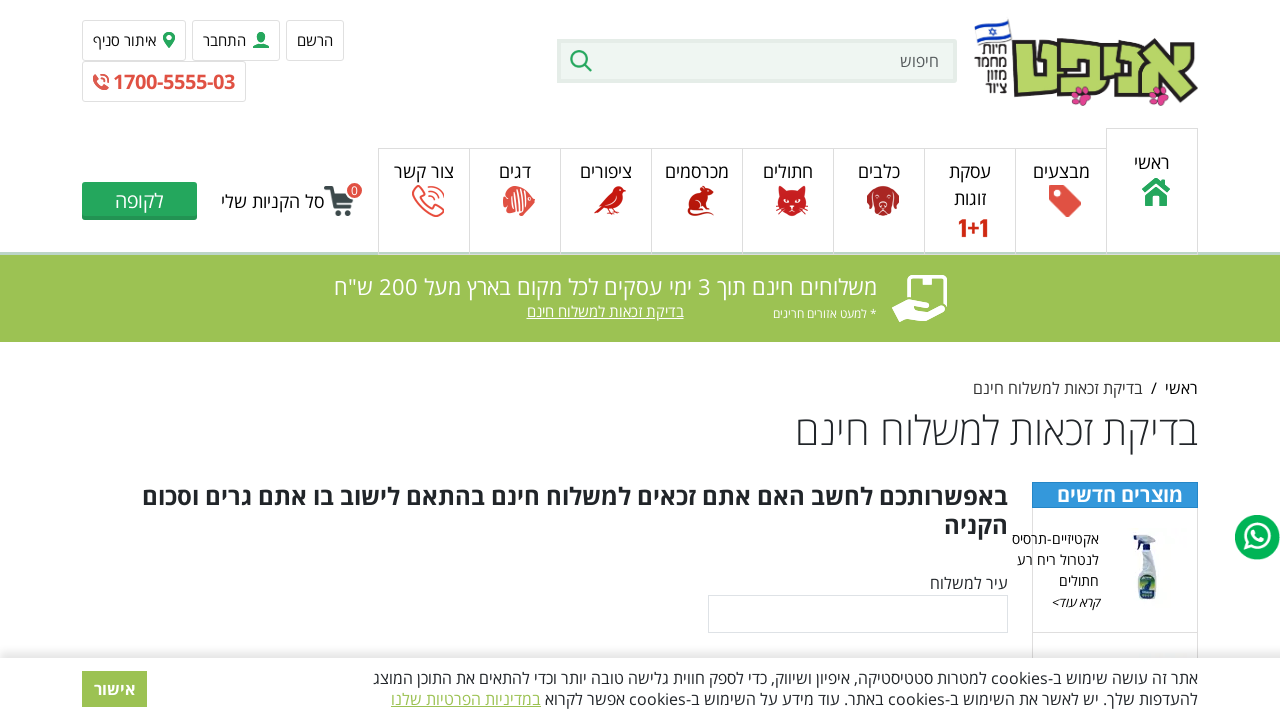

Retrieved 0 city options from dropdown
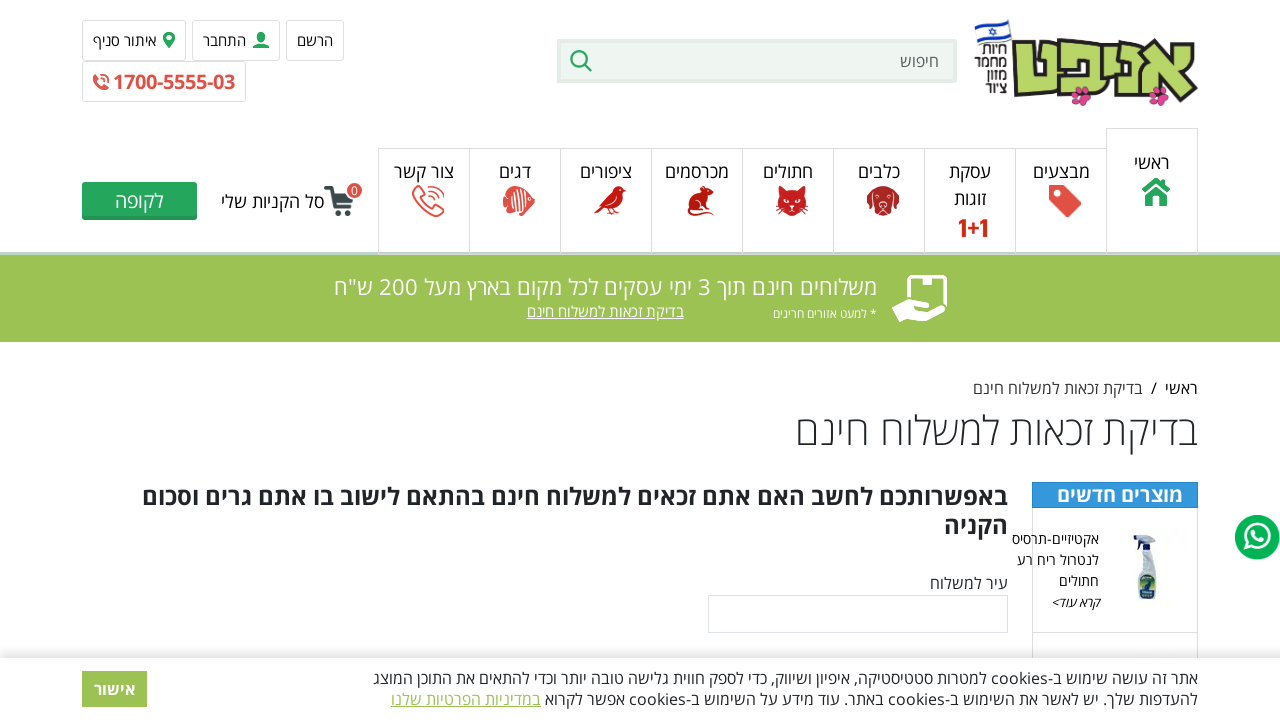

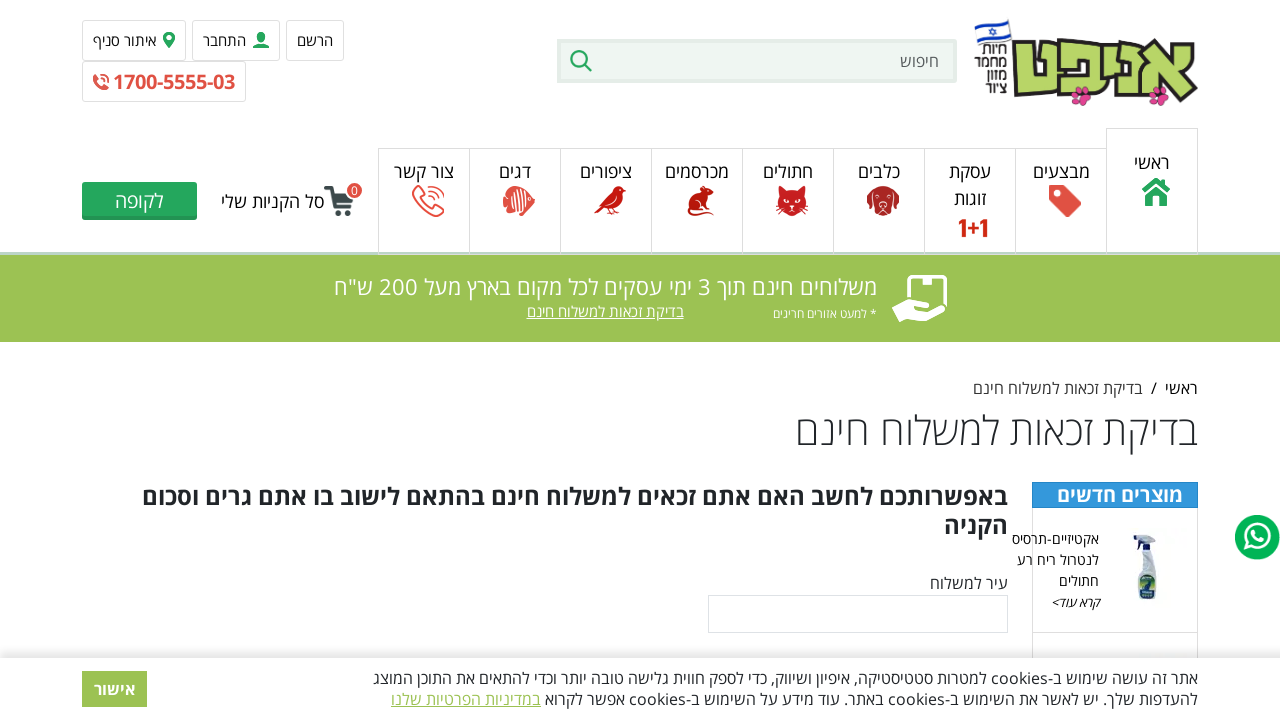